Tests the search/filter functionality on the GreenKart offers page by entering "Rice" in the search field and verifying that filtered results contain the search term.

Starting URL: https://rahulshettyacademy.com/greenkart/#/offers

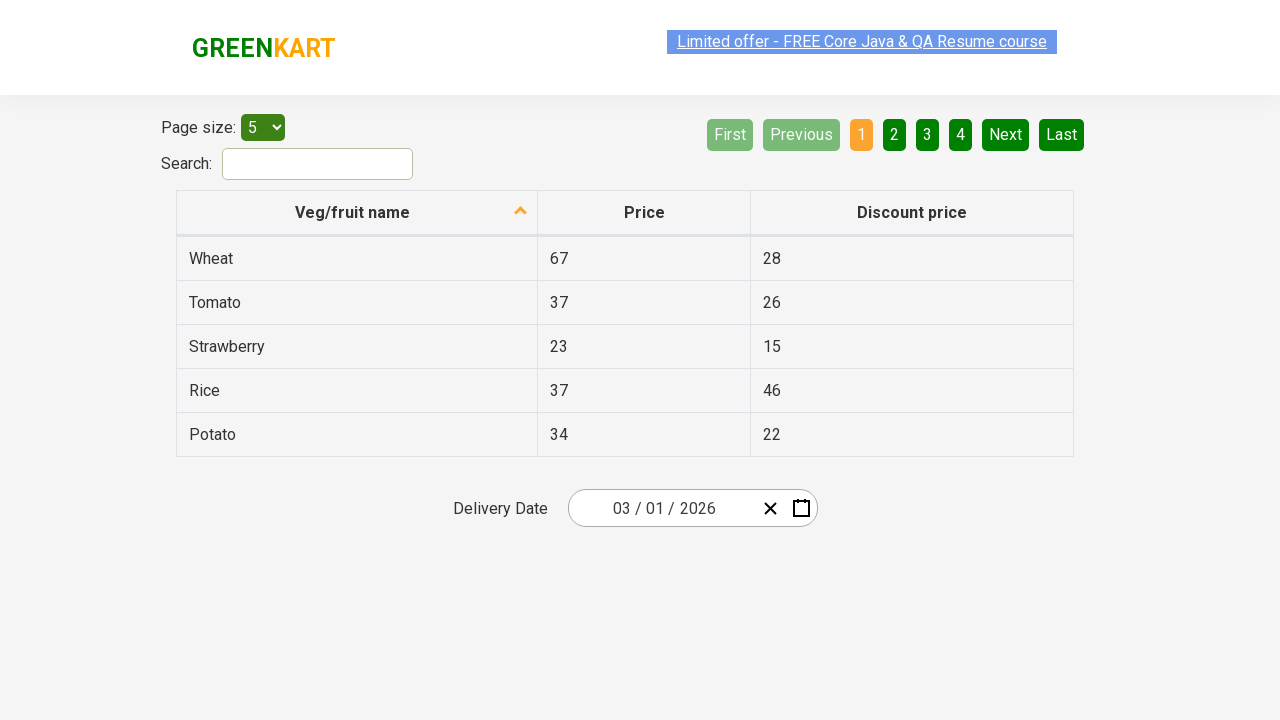

Filled search field with 'Rice' on #search-field
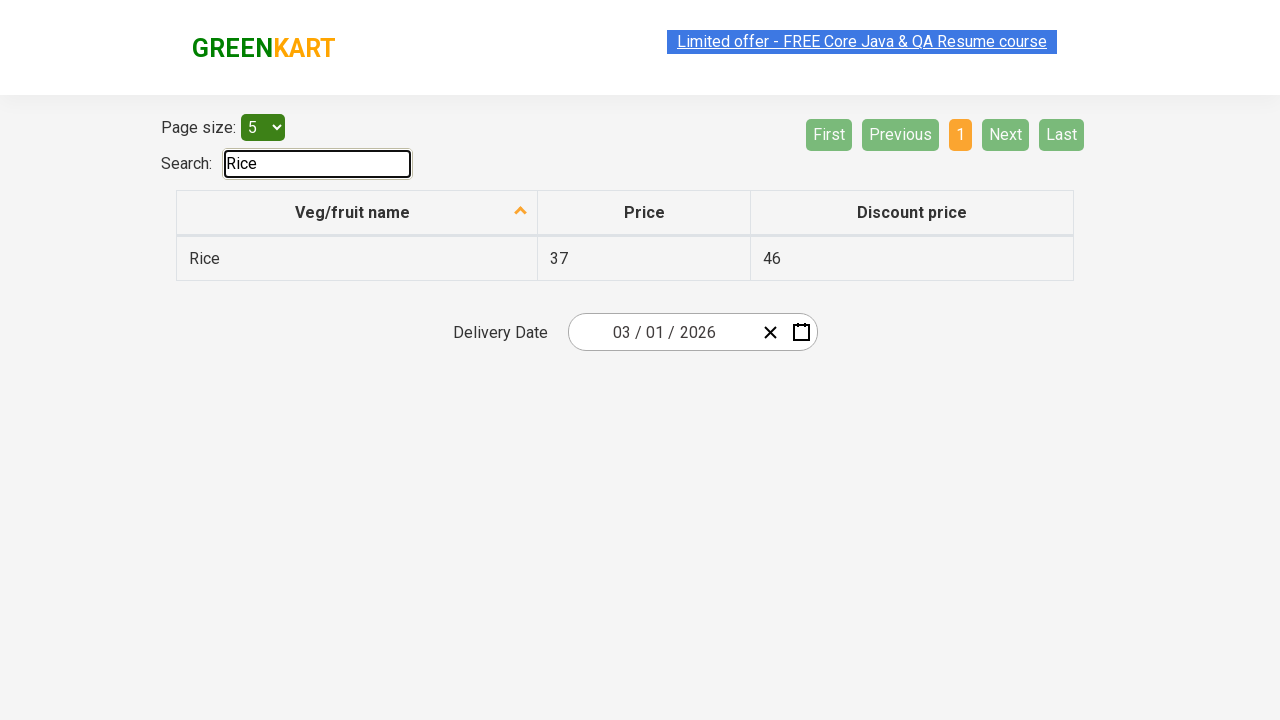

Waited for filter to apply
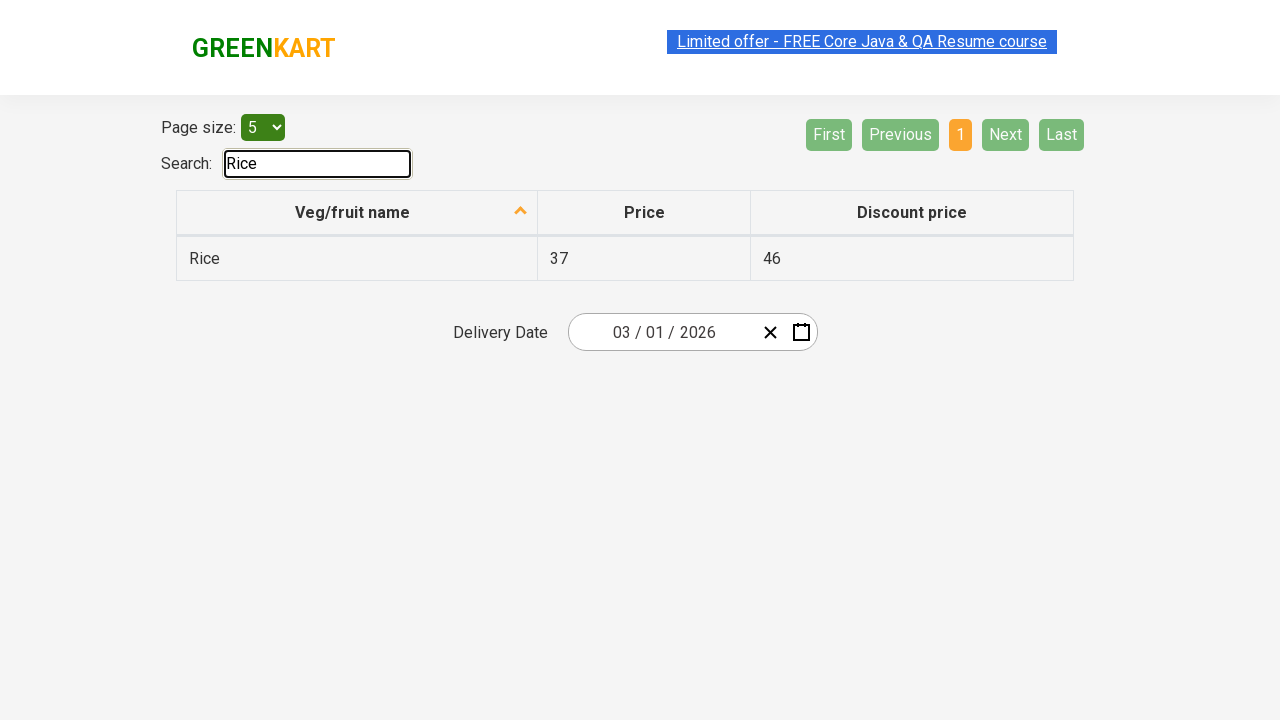

Retrieved all veggie items from first table column
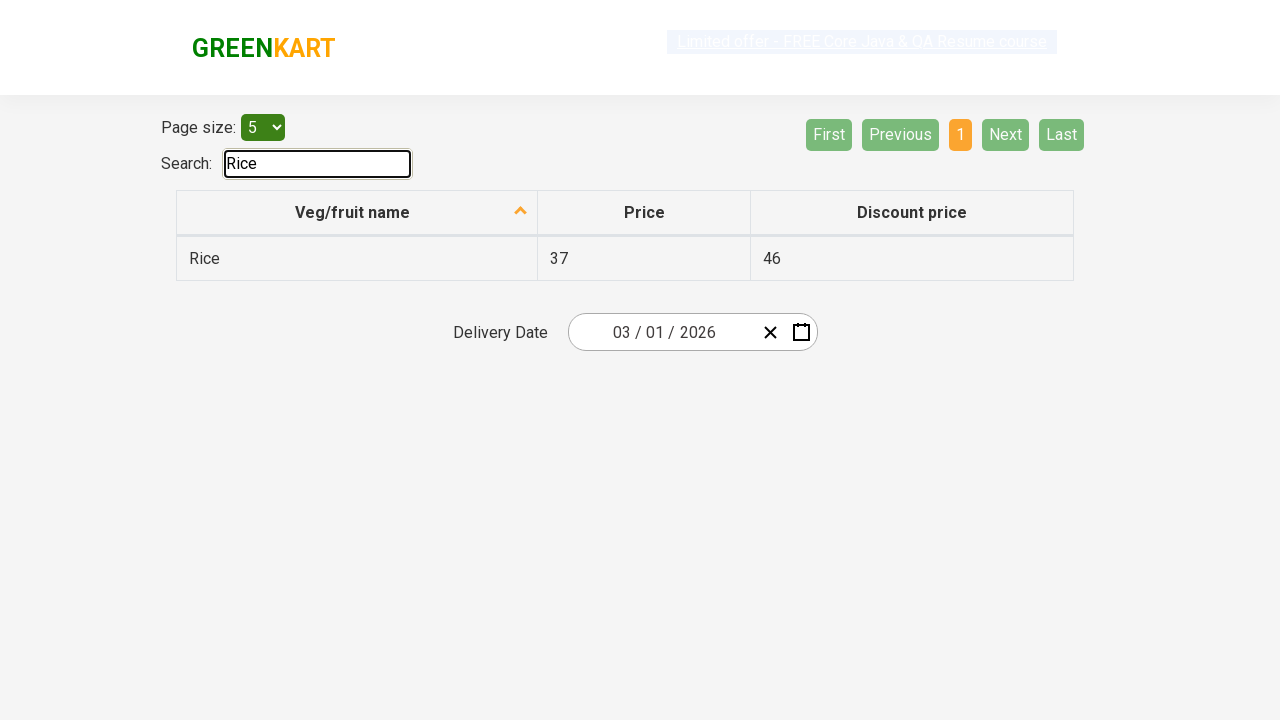

Verified filtered result contains 'Rice': Rice
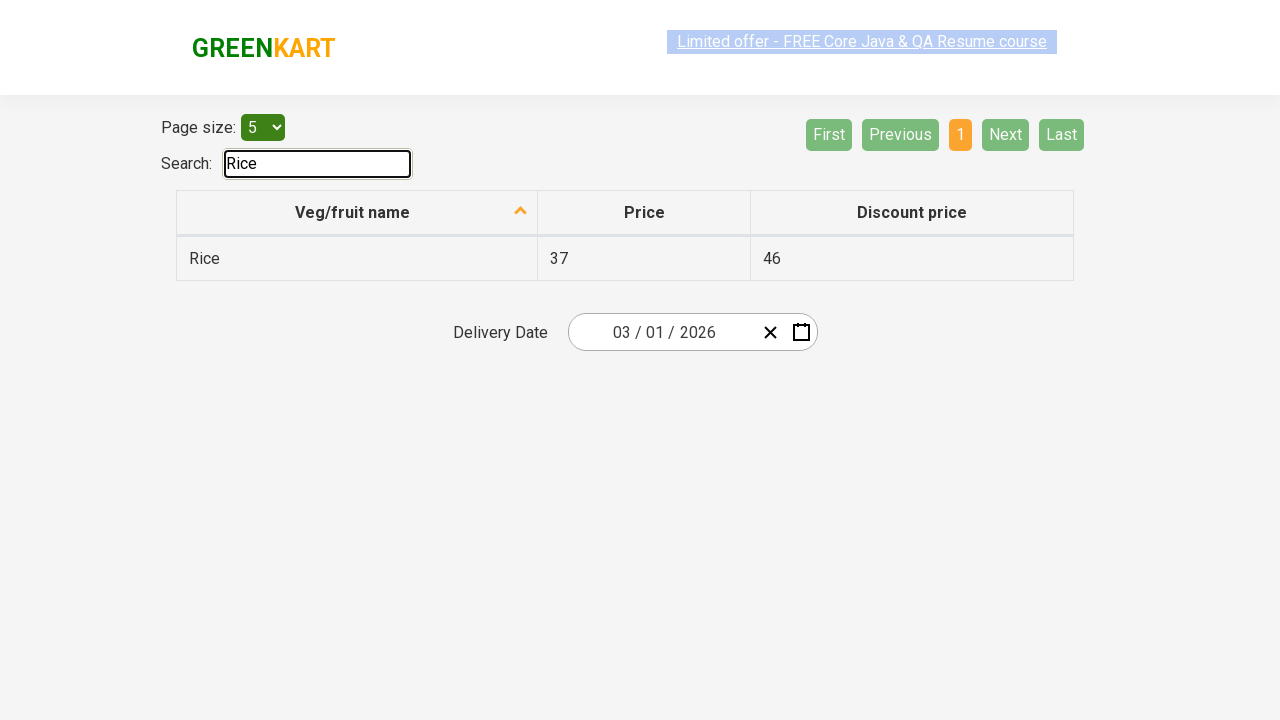

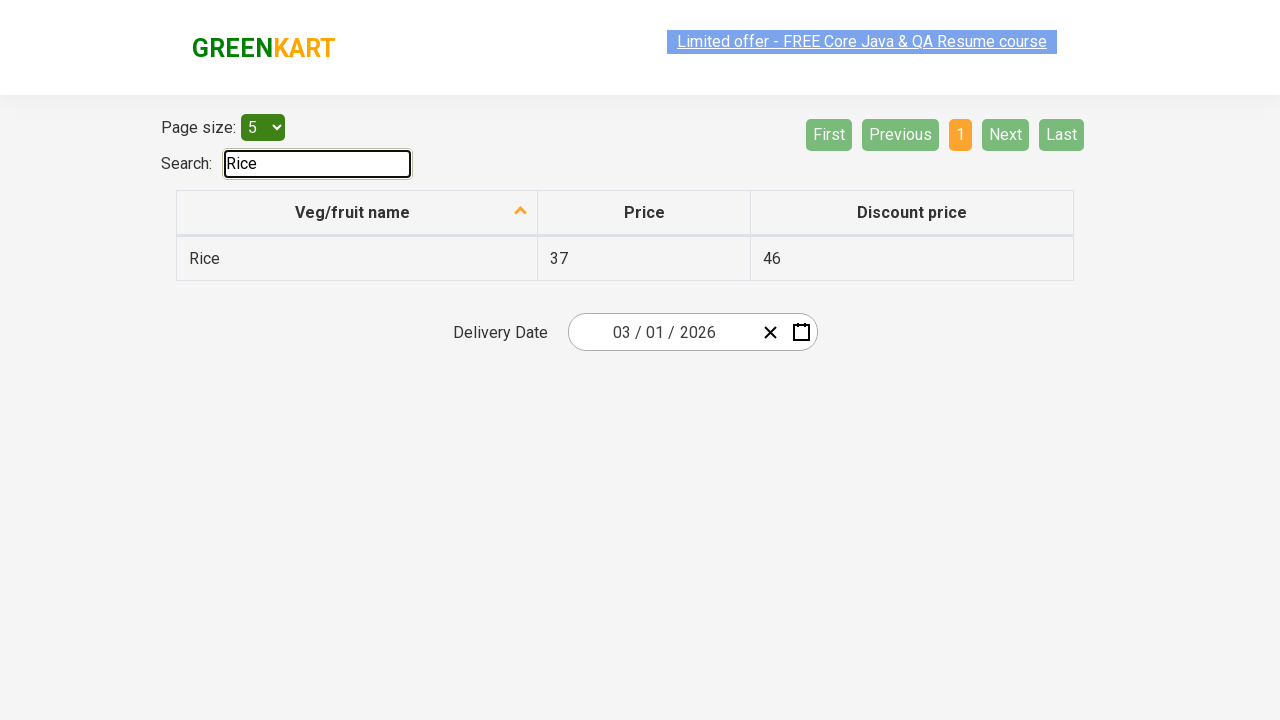